Tests dropdown selection functionality by selecting options using different methods: by value, by index, and by visible text

Starting URL: https://rahulshettyacademy.com/dropdownsPractise/

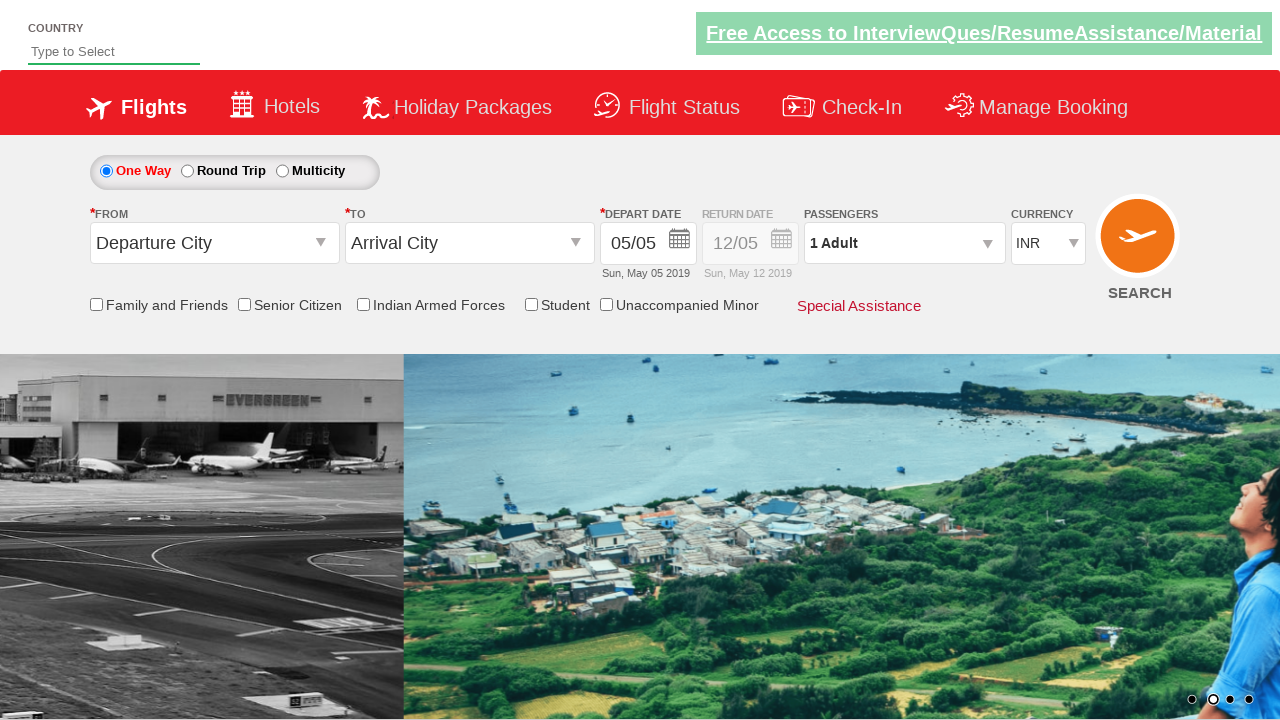

Navigated to dropdowns practice page
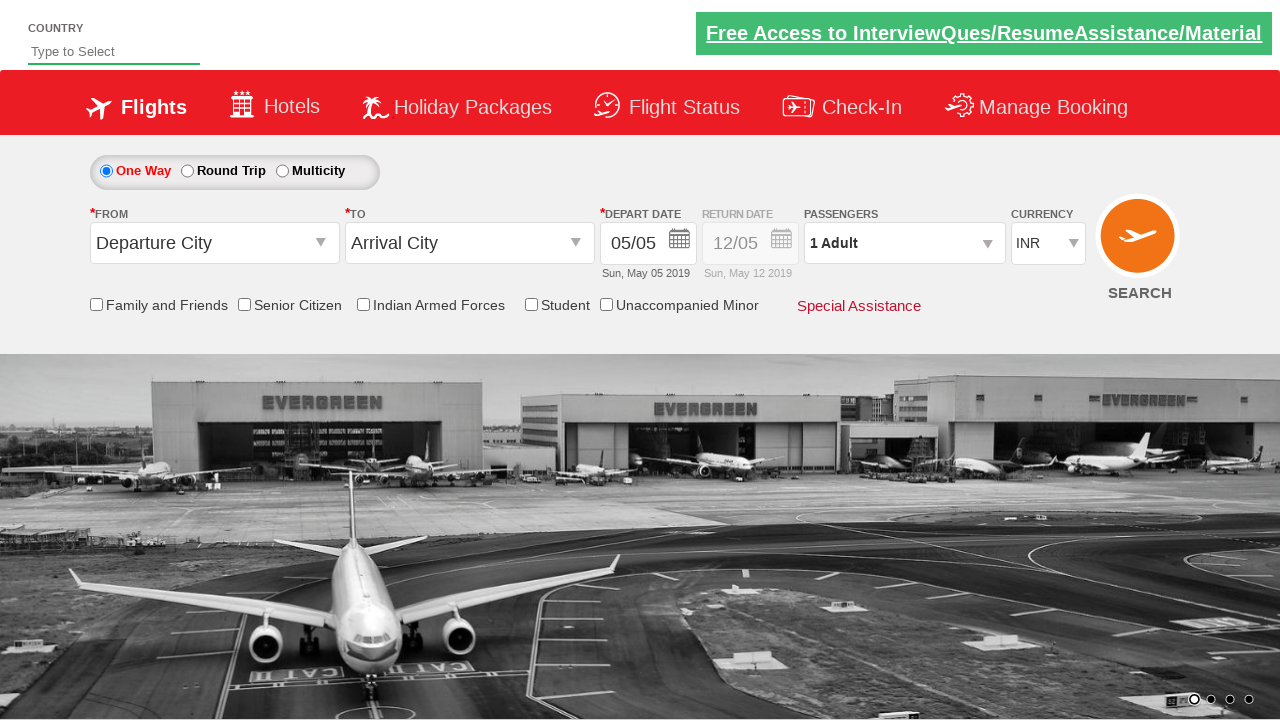

Selected INR currency dropdown option by value on #ctl00_mainContent_DropDownListCurrency
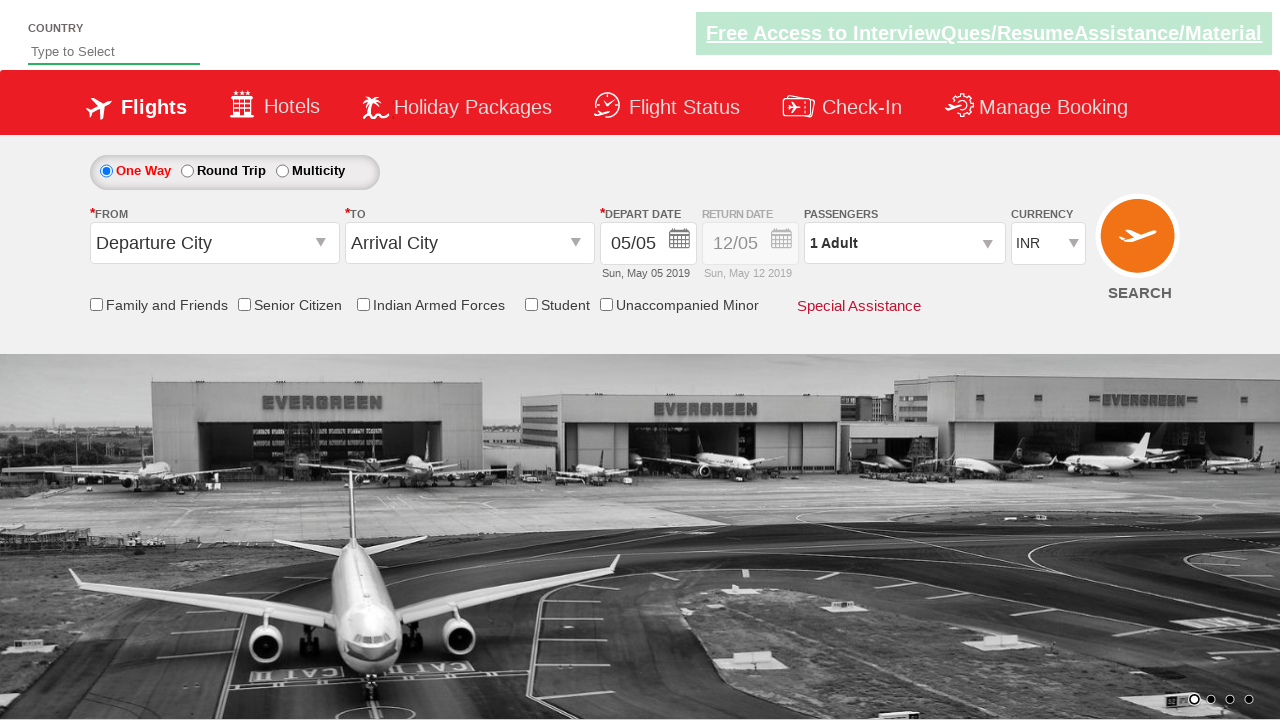

Selected 3rd option in currency dropdown by index on #ctl00_mainContent_DropDownListCurrency
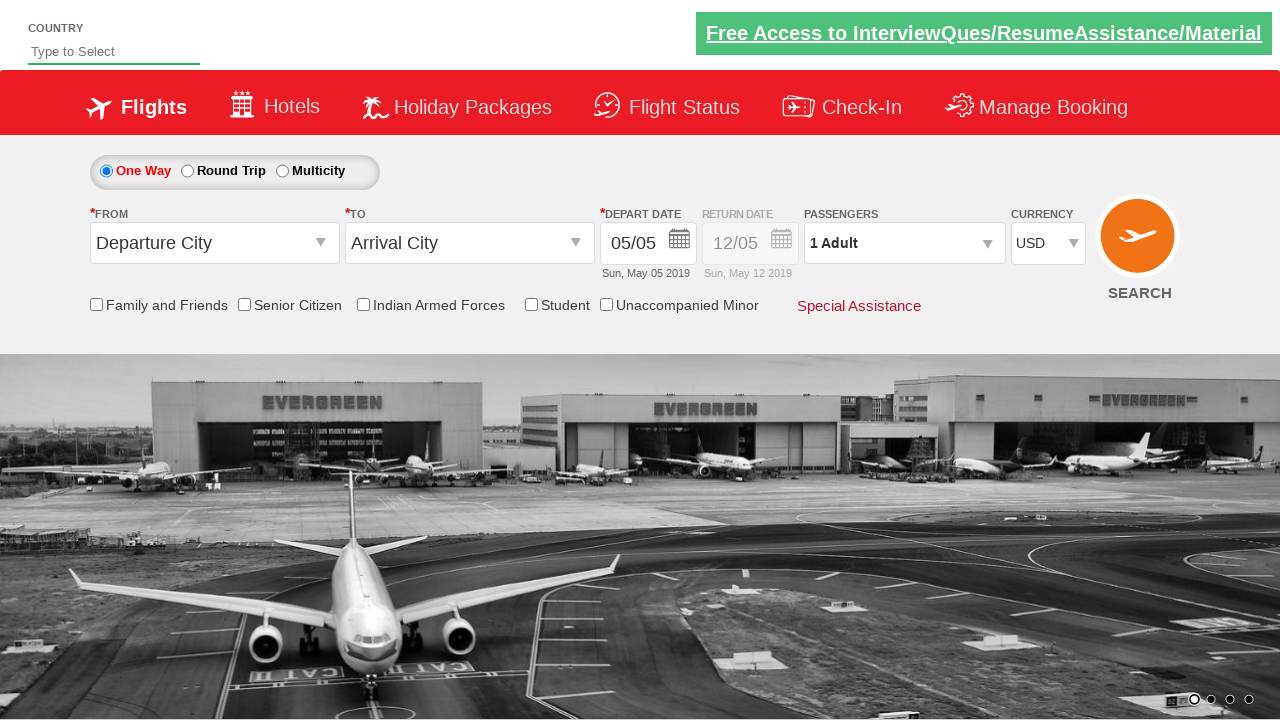

Selected AED currency dropdown option by visible text on #ctl00_mainContent_DropDownListCurrency
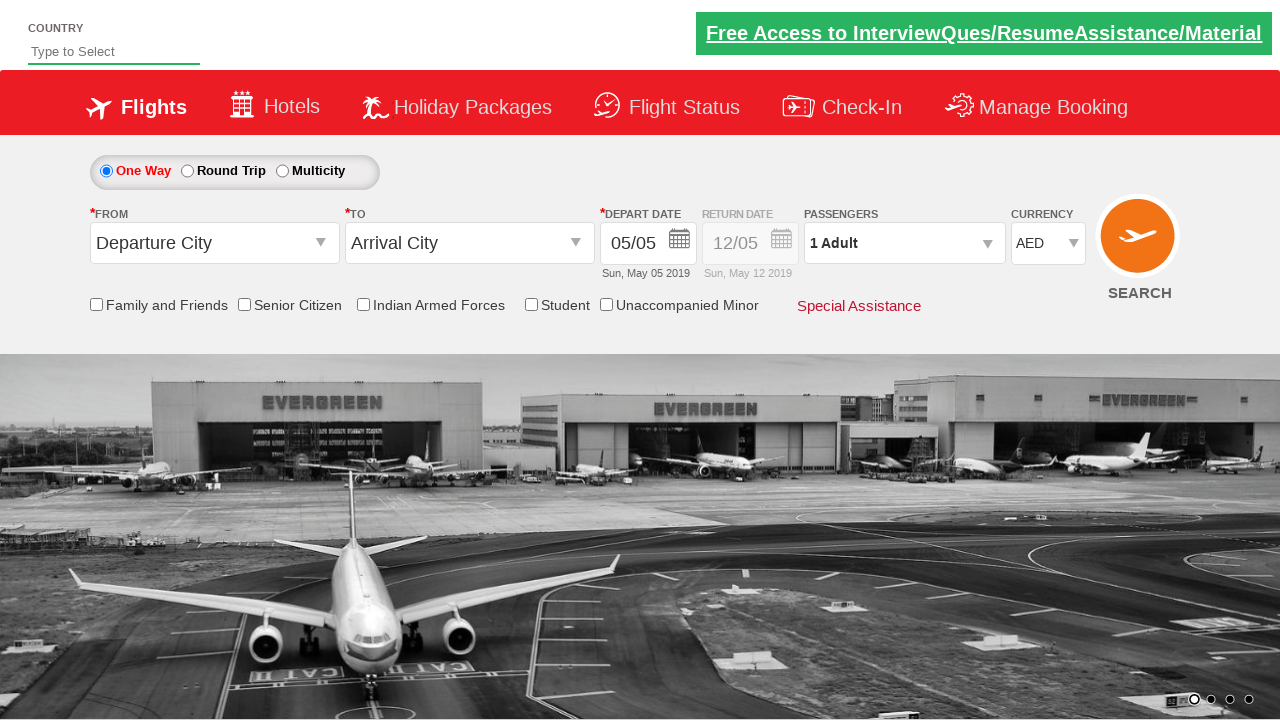

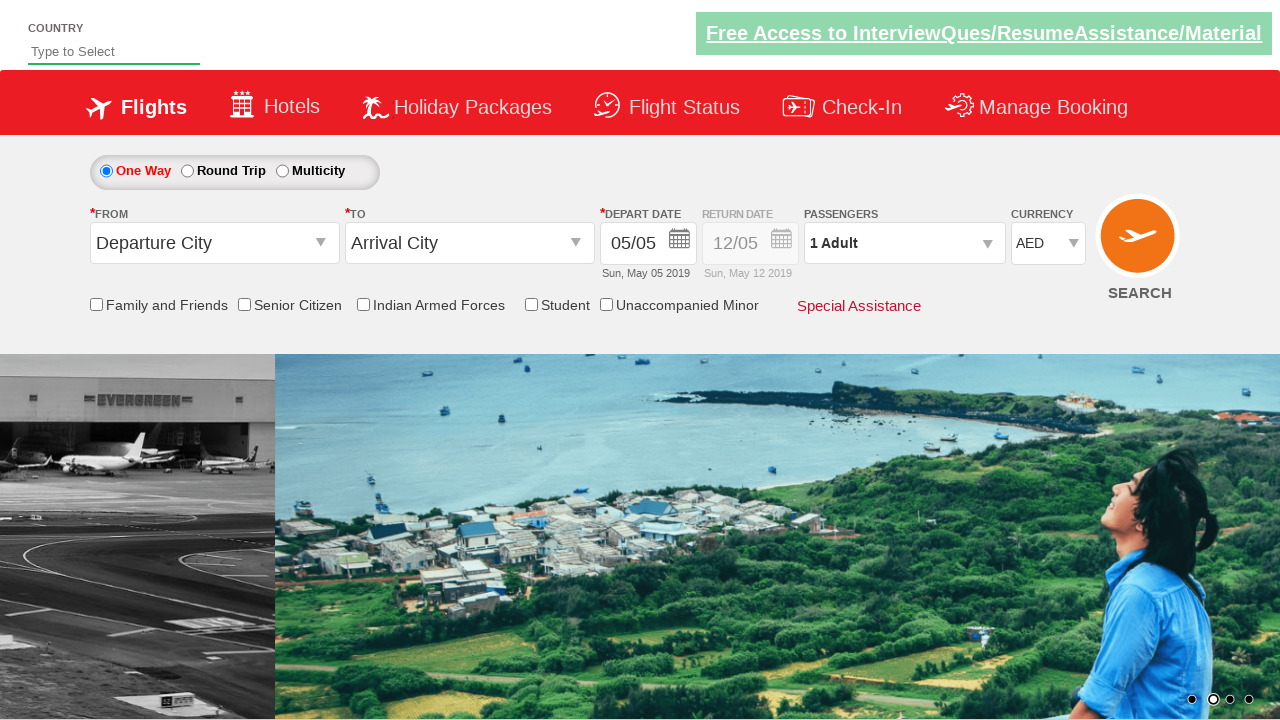